Tests passenger count selection by clicking increment button multiple times and verifying the final count

Starting URL: https://rahulshettyacademy.com/dropdownsPractise/

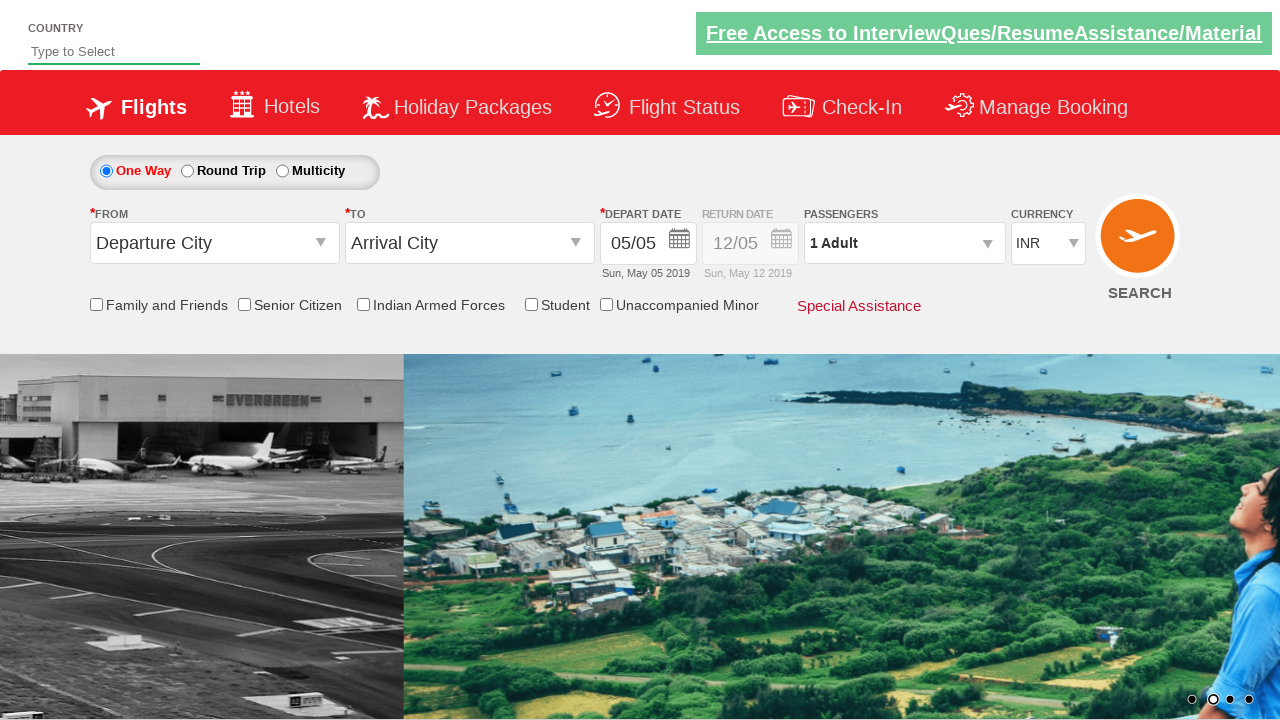

Retrieved initial passenger count text
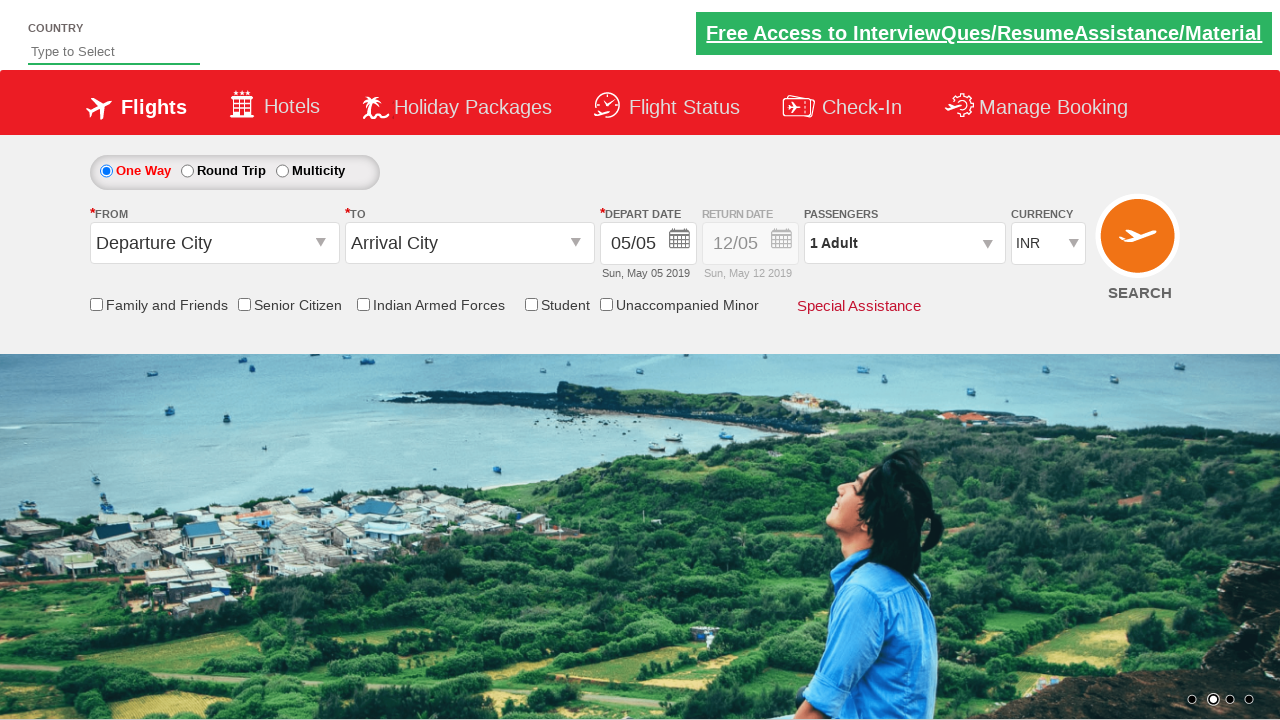

Clicked passenger info element to open dropdown at (904, 243) on #divpaxinfo
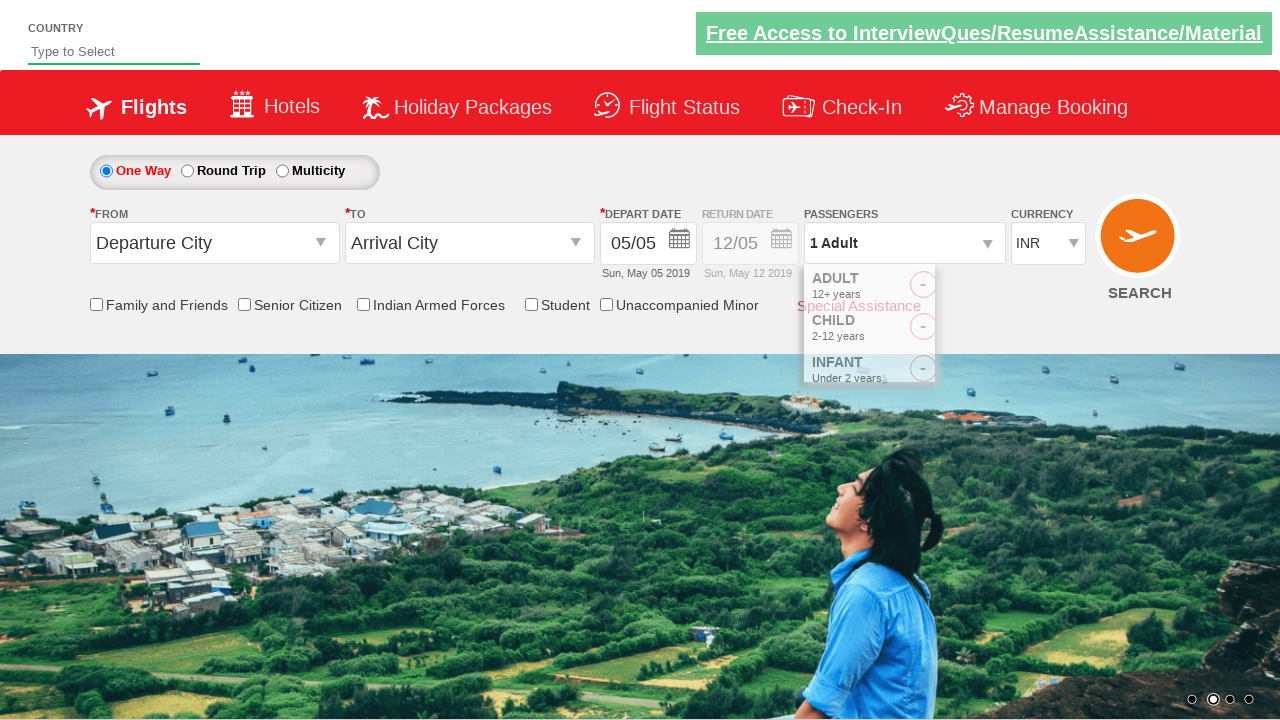

Waited 3 seconds for passenger dropdown to become visible
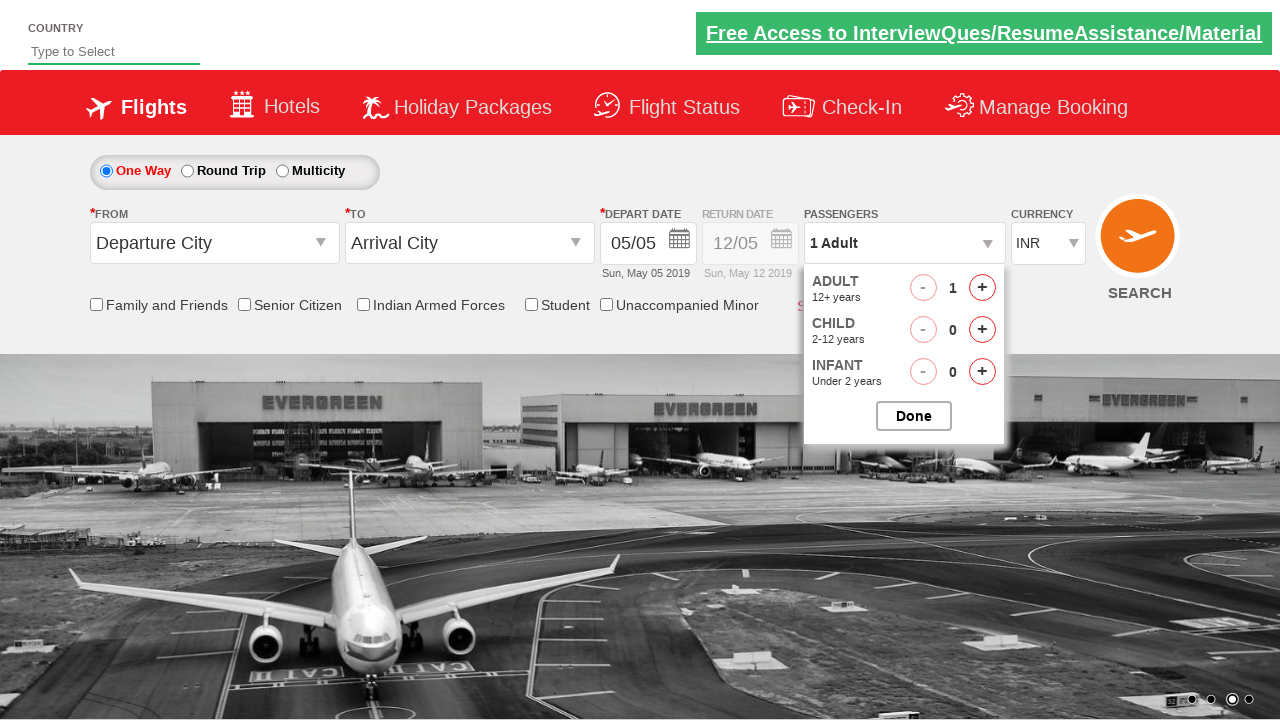

Clicked adult increment button (click 1 of 4) at (982, 288) on #hrefIncAdt
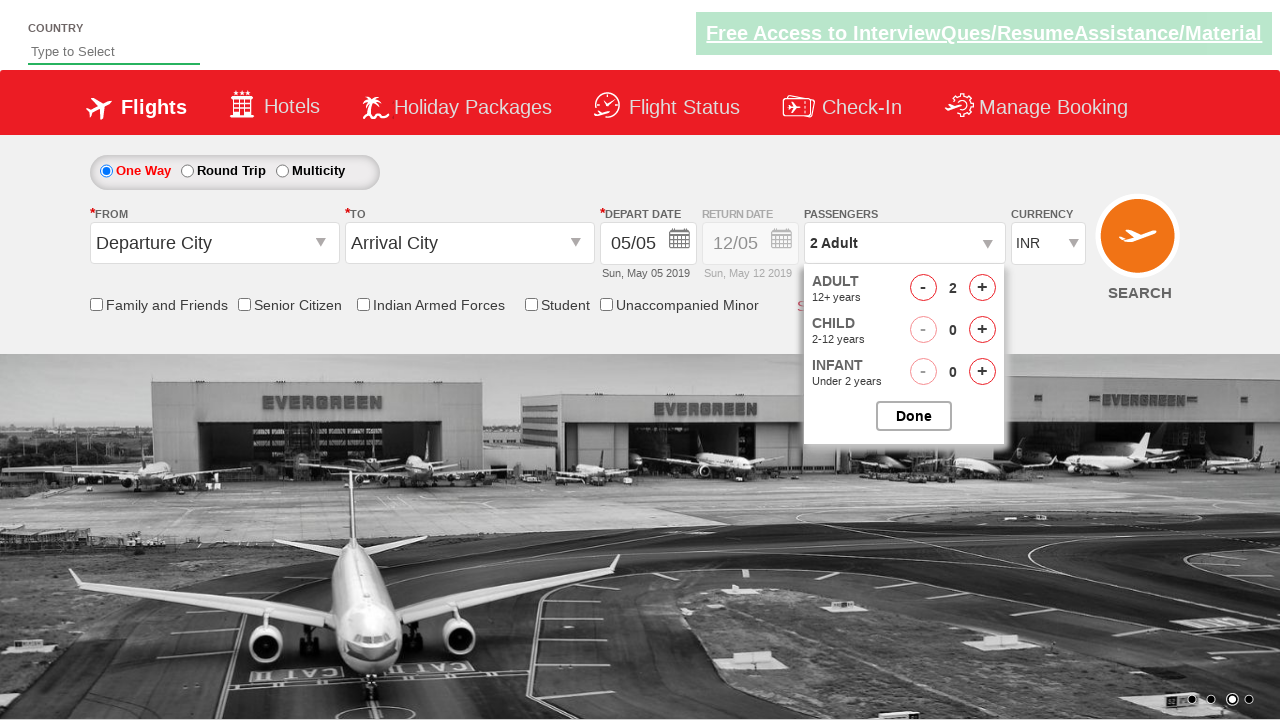

Clicked adult increment button (click 2 of 4) at (982, 288) on #hrefIncAdt
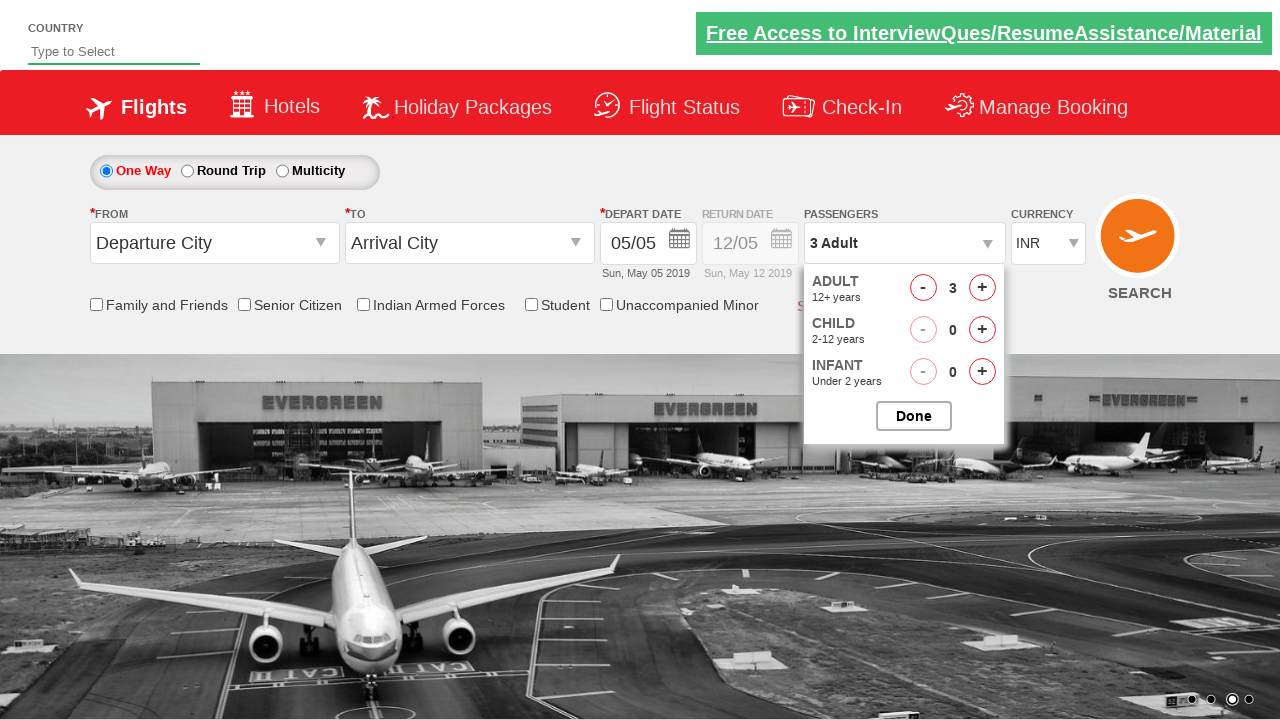

Clicked adult increment button (click 3 of 4) at (982, 288) on #hrefIncAdt
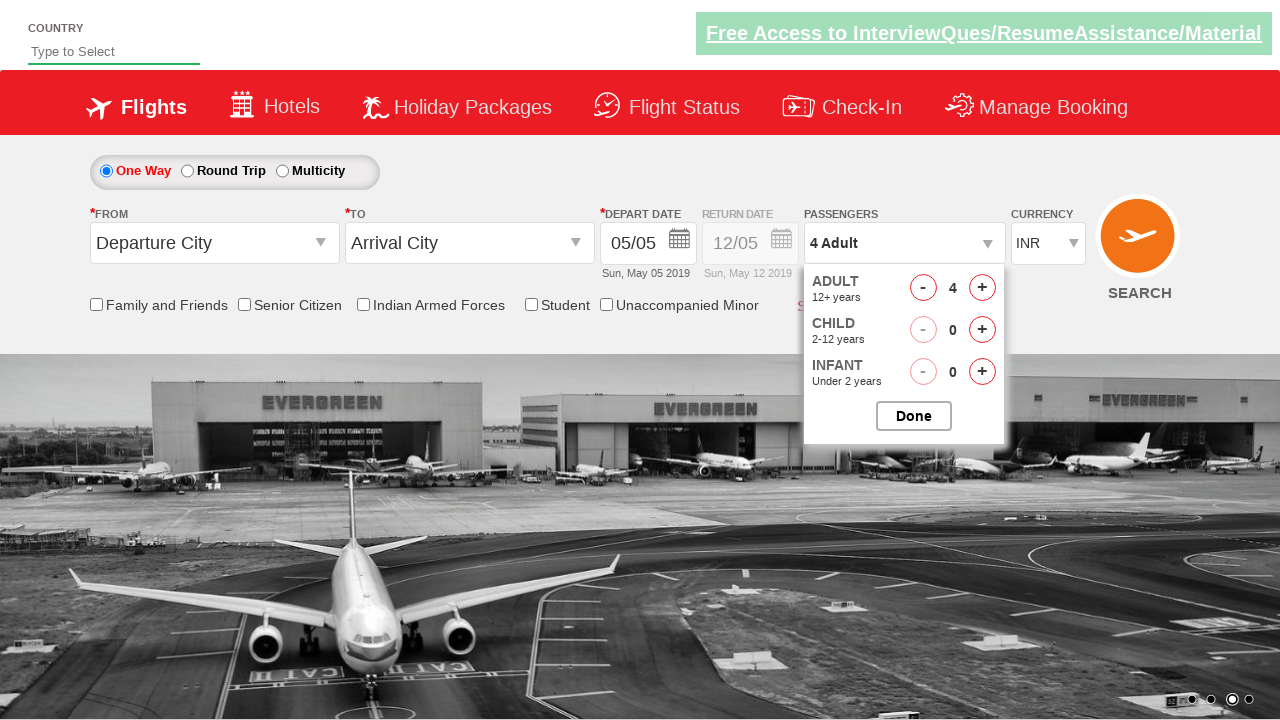

Clicked adult increment button (click 4 of 4) at (982, 288) on #hrefIncAdt
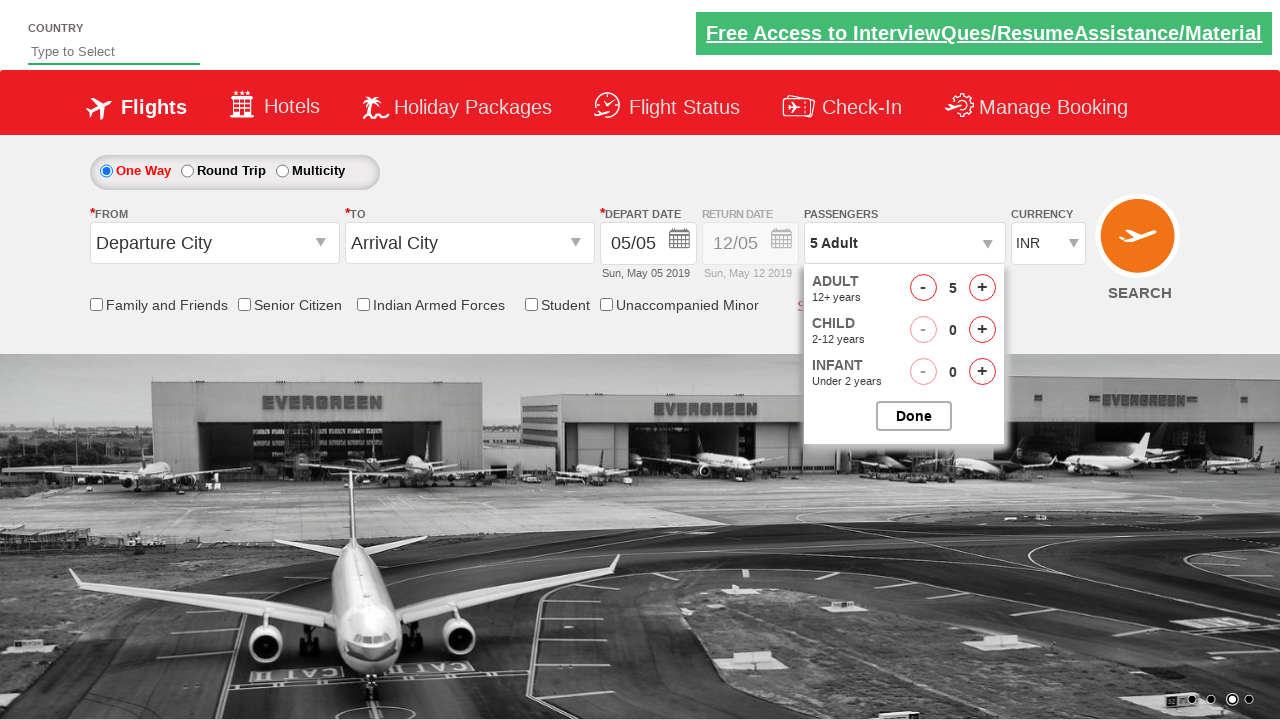

Clicked button to close passenger selection dropdown at (914, 416) on #btnclosepaxoption
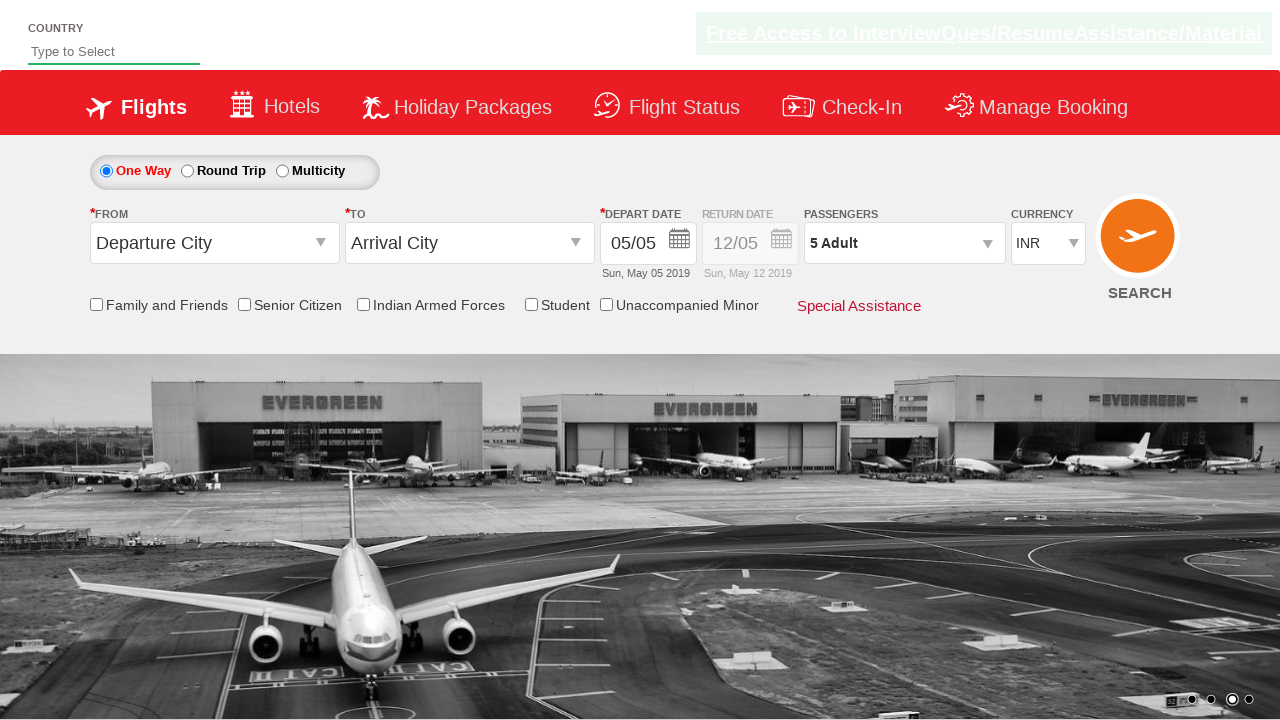

Retrieved final passenger count text after closing dropdown
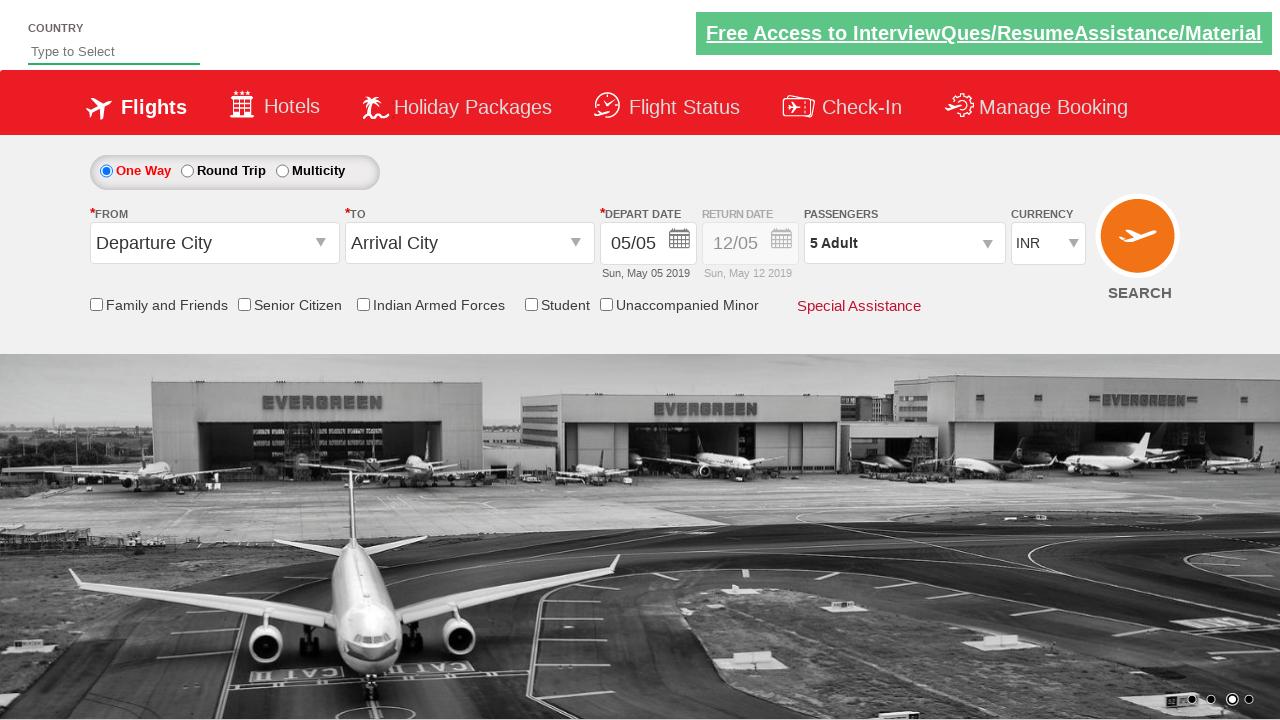

Verified final passenger count is '5 Adult' - assertion passed
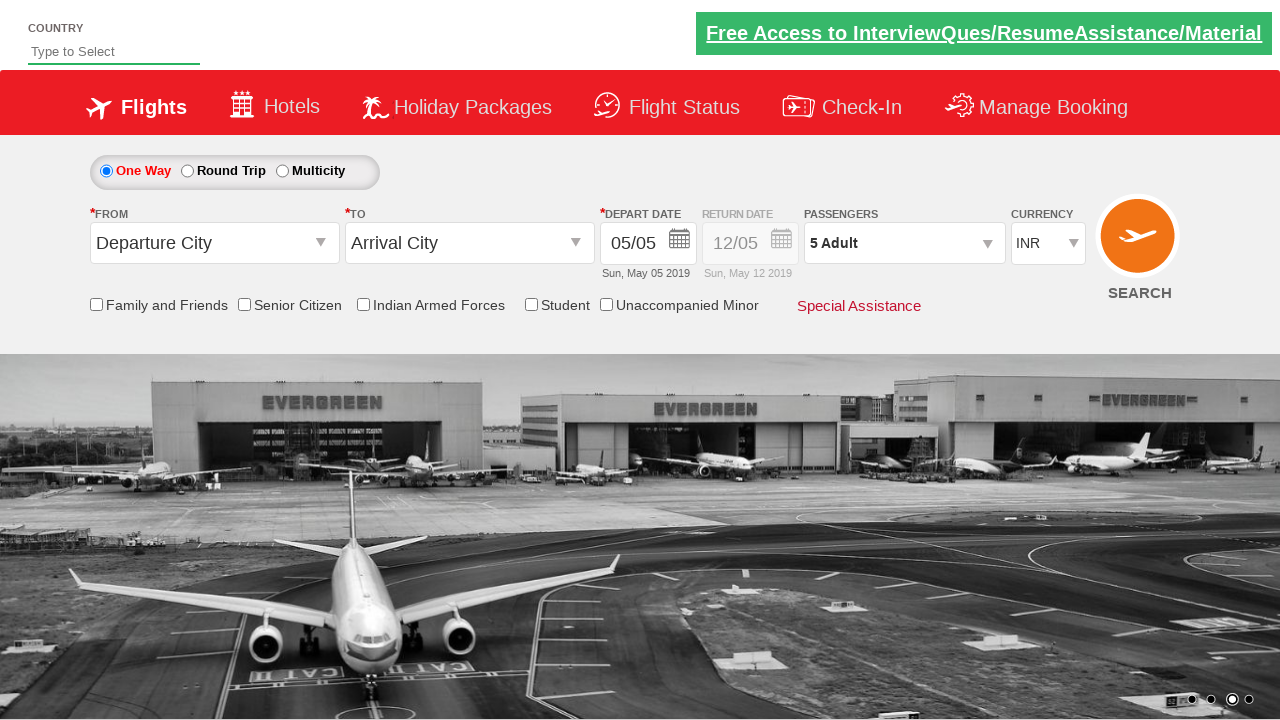

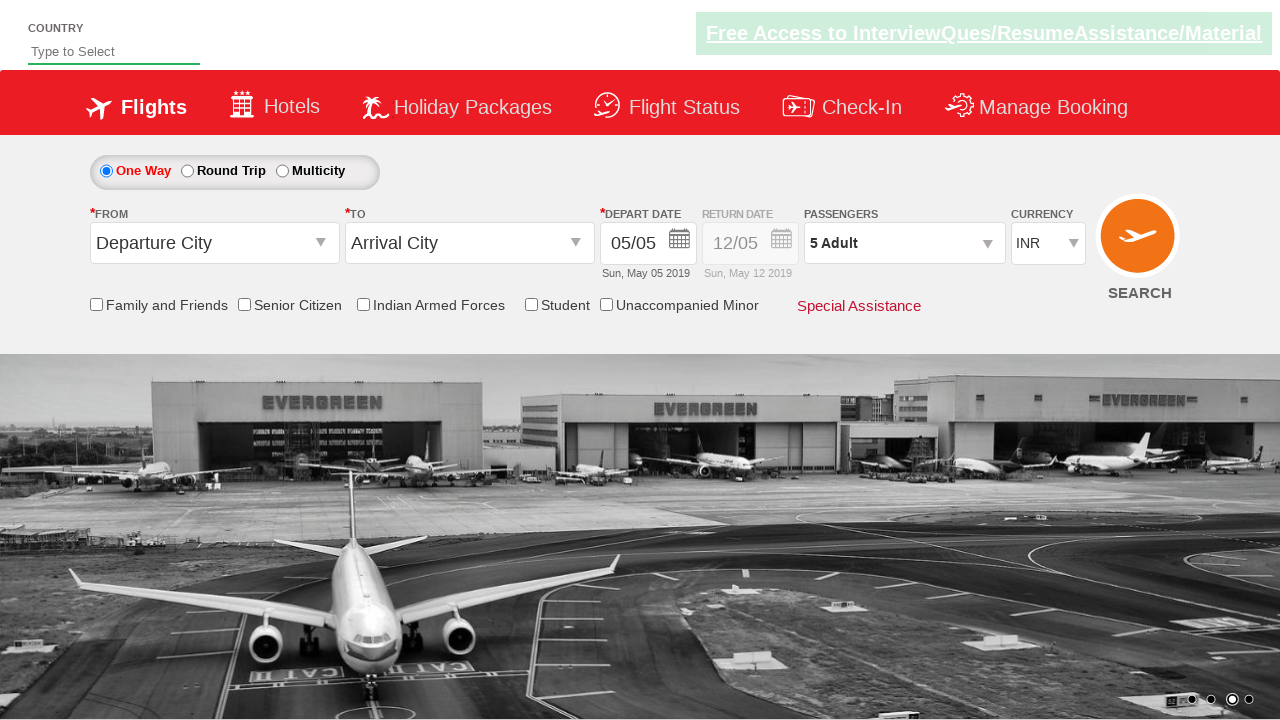